Tests different types of mouse clicks on buttons - double click, right click, and regular click

Starting URL: https://demoqa.com/buttons

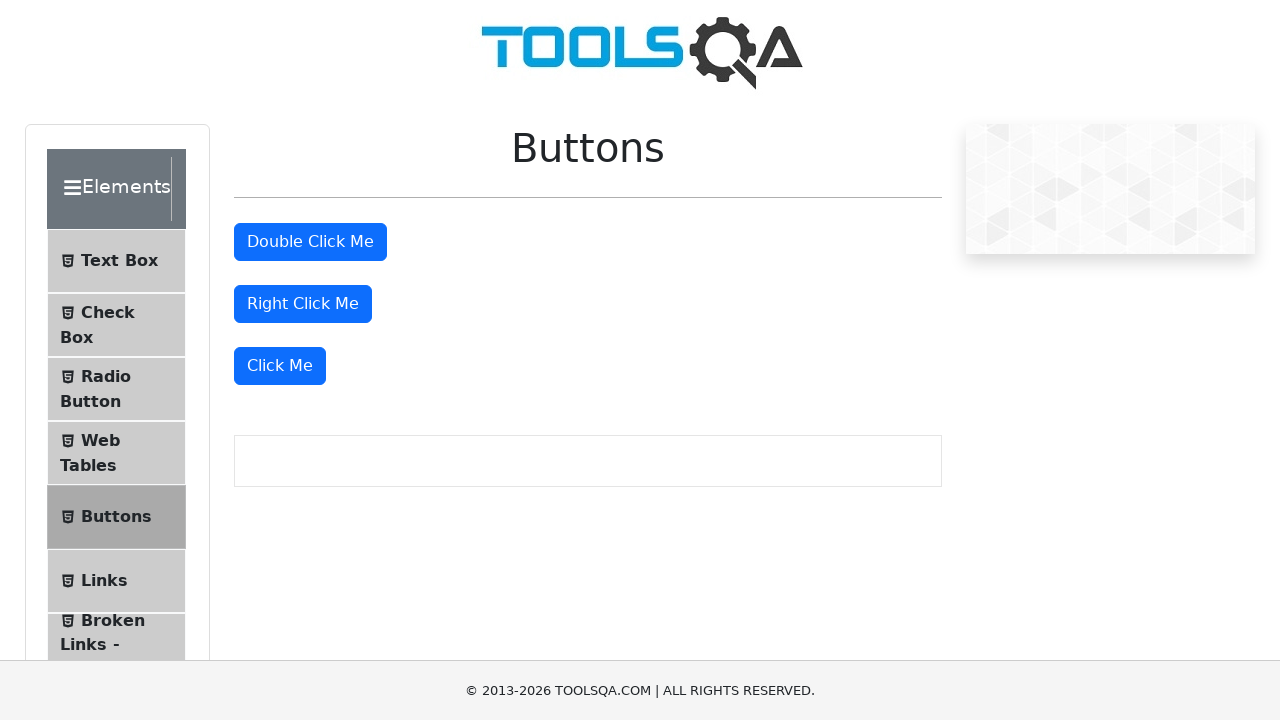

Double-clicked the double-click button at (310, 242) on #doubleClickBtn
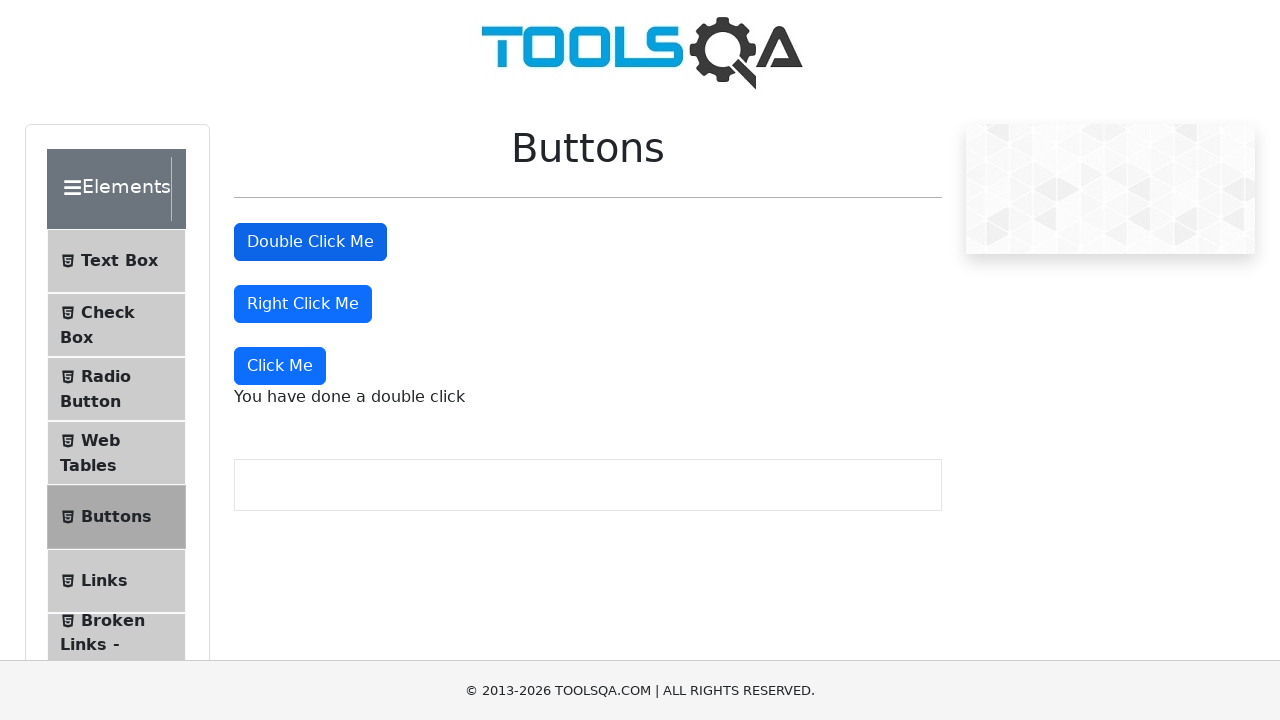

Right-clicked the right-click button at (303, 304) on #rightClickBtn
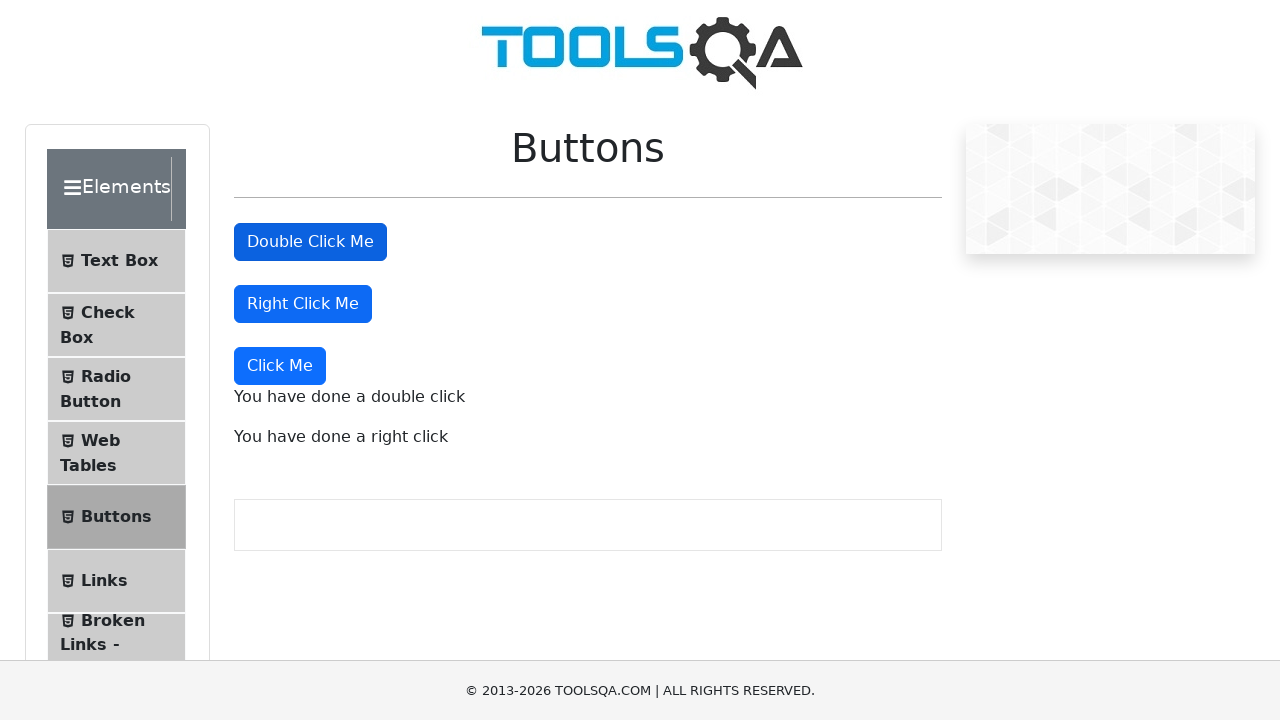

Clicked the 'Click Me' button with regular left click at (280, 366) on text='Click Me'
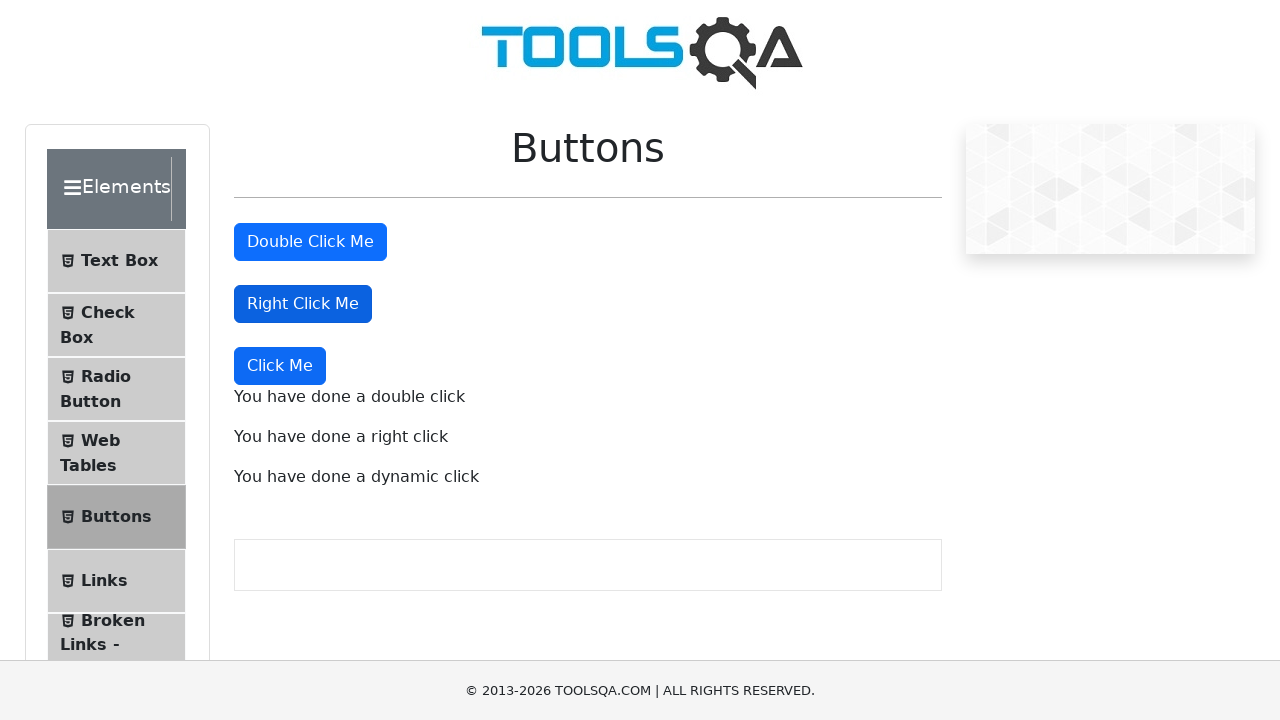

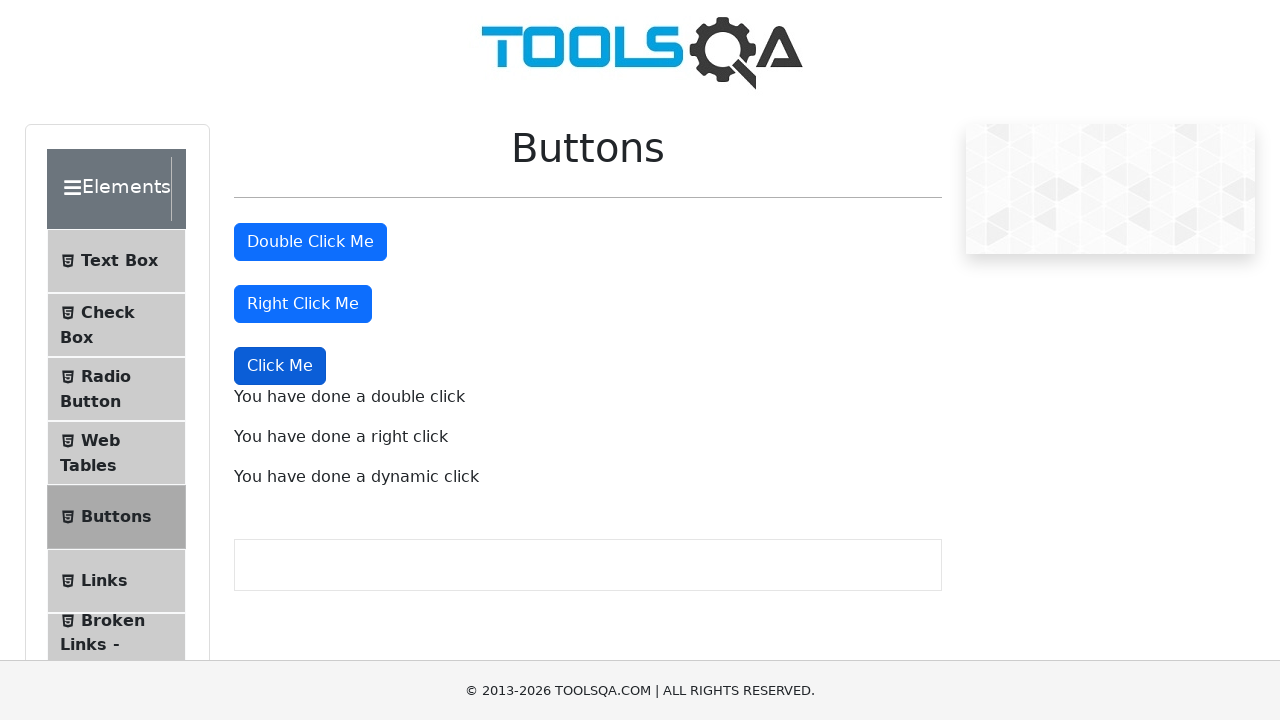